Tests checkbox functionality on a practice page by clicking three checkboxes individually, then iterating through all checkboxes to toggle them

Starting URL: https://rahulshettyacademy.com/AutomationPractice/

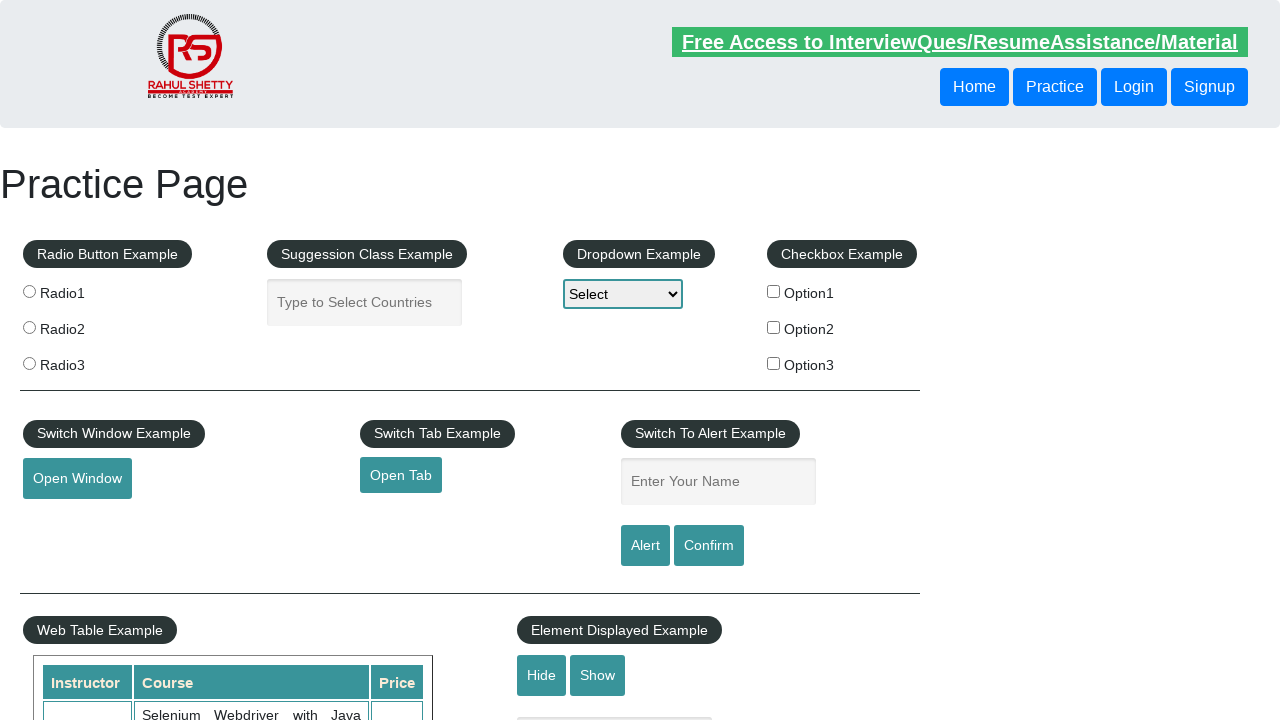

Clicked first checkbox (checkBoxOption1) at (774, 291) on input#checkBoxOption1
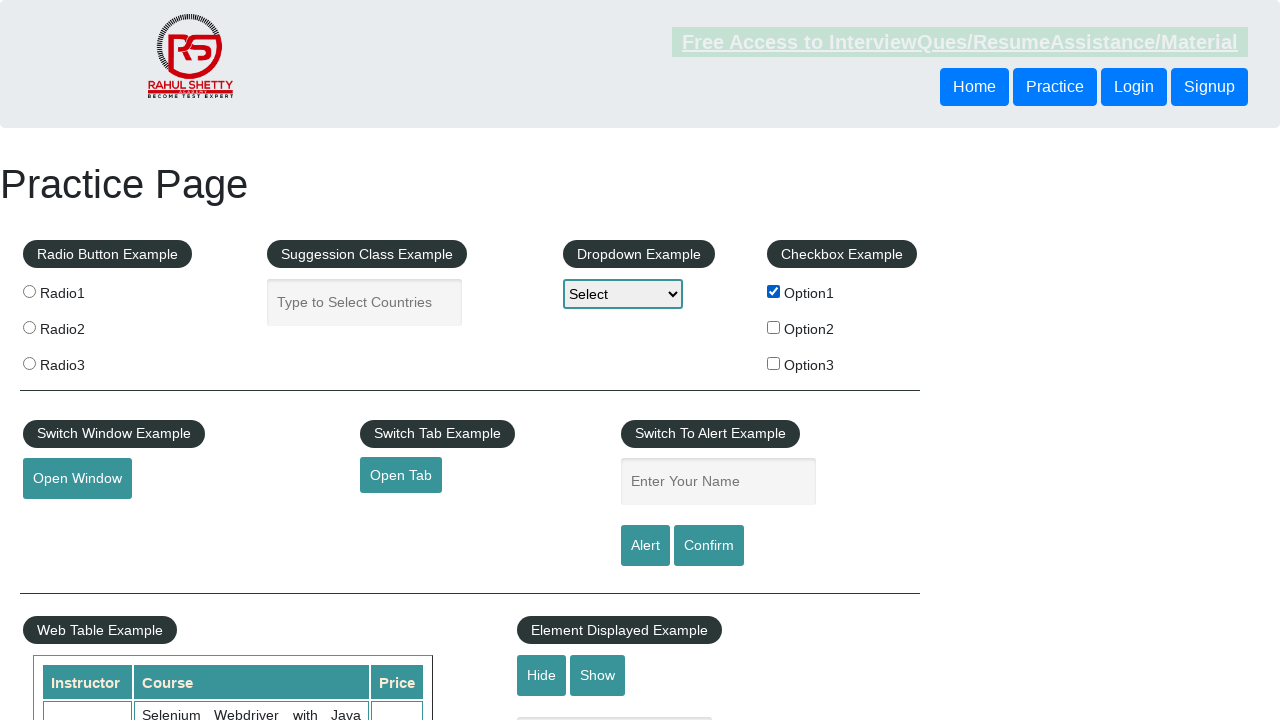

Verified first checkbox is visible
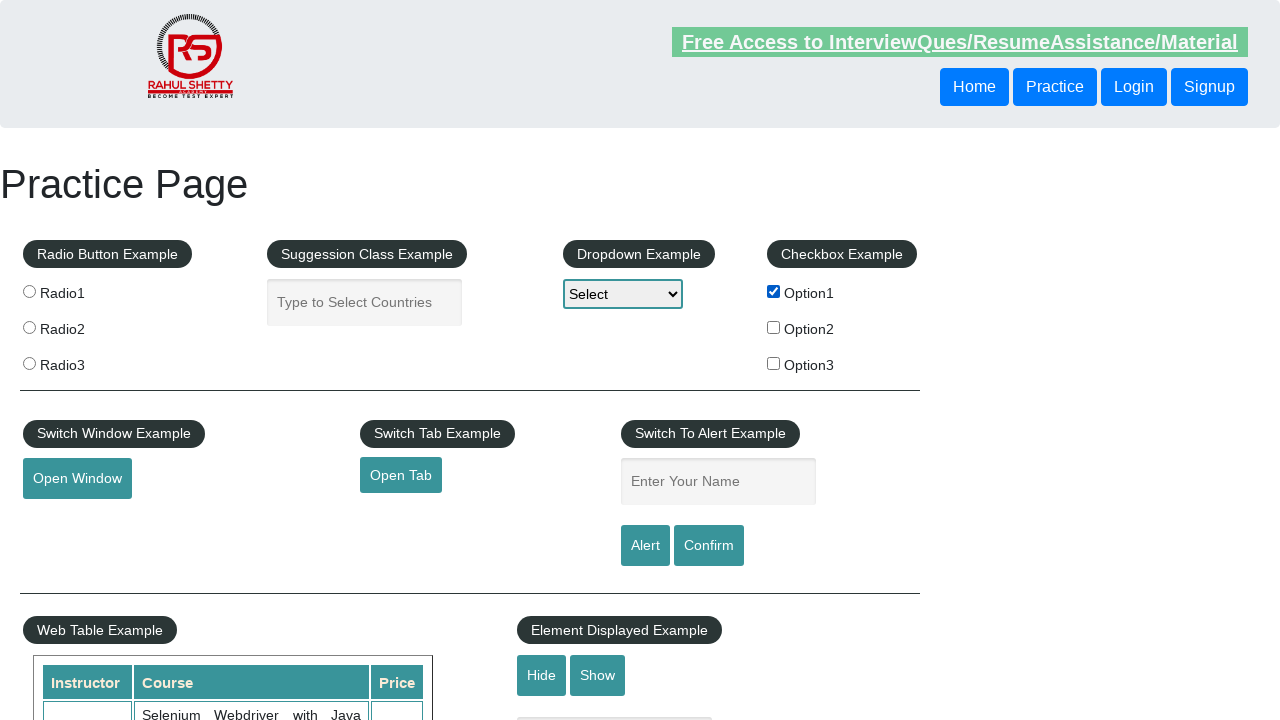

Clicked second checkbox (checkBoxOption2) at (774, 327) on input#checkBoxOption2
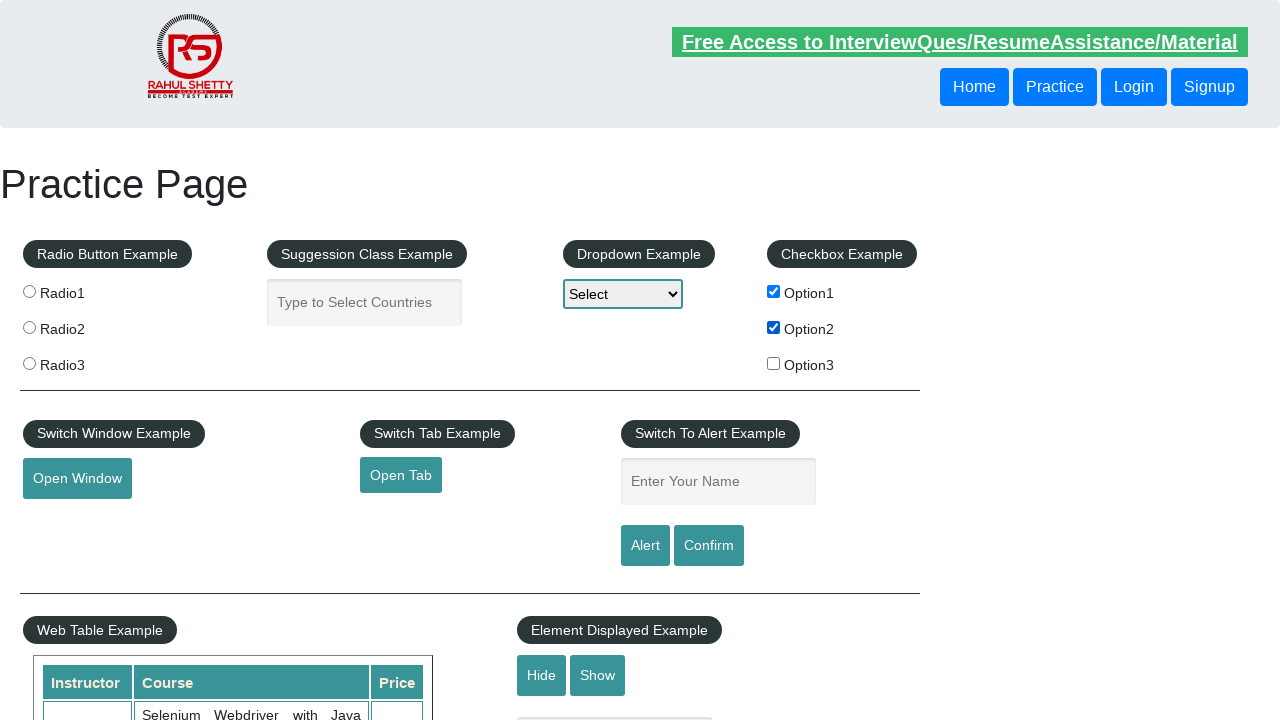

Clicked third checkbox (checkBoxOption3) at (774, 363) on input#checkBoxOption3
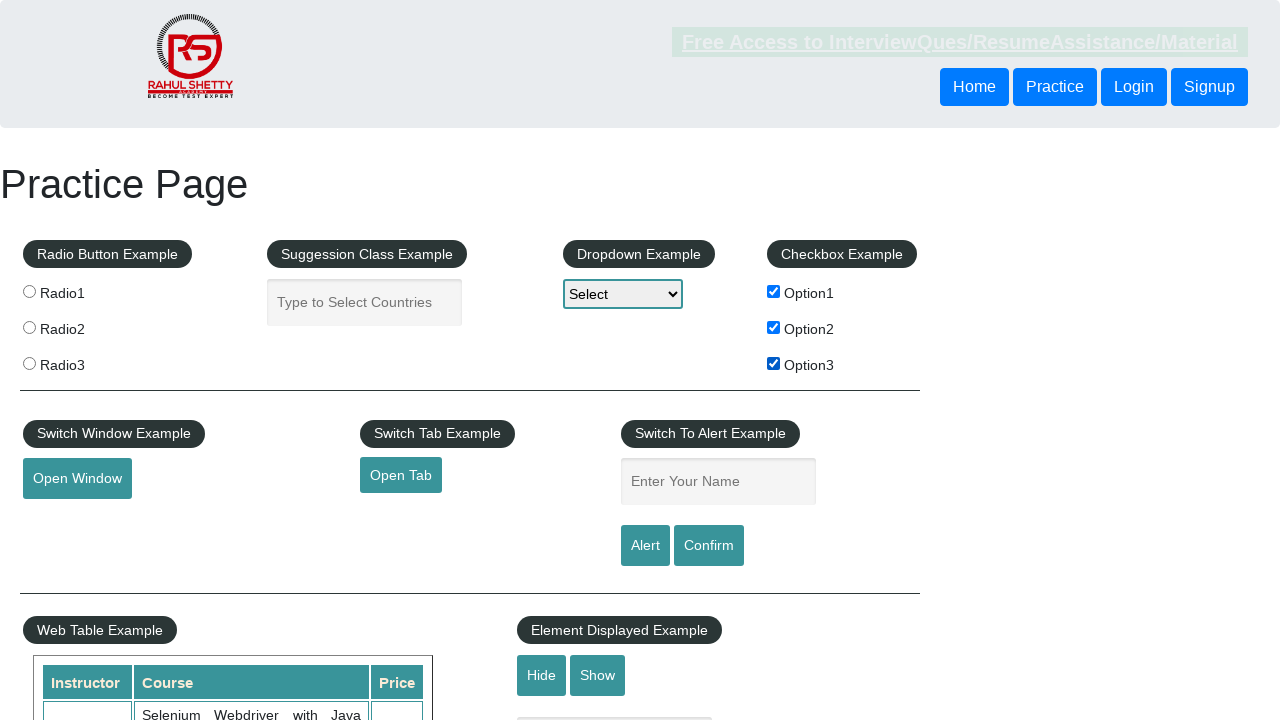

Retrieved all checkboxes on page (total count: 3)
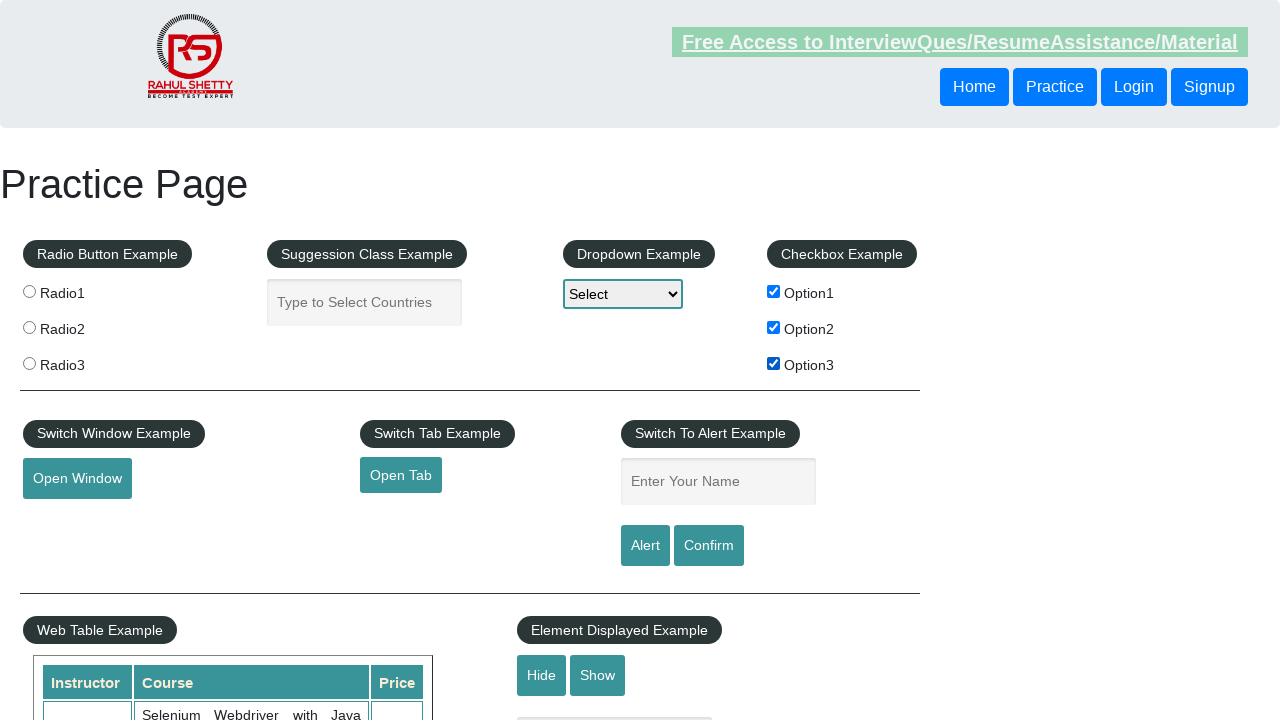

Toggled checkbox 1 of 3 at (774, 291) on input[type='checkbox'] >> nth=0
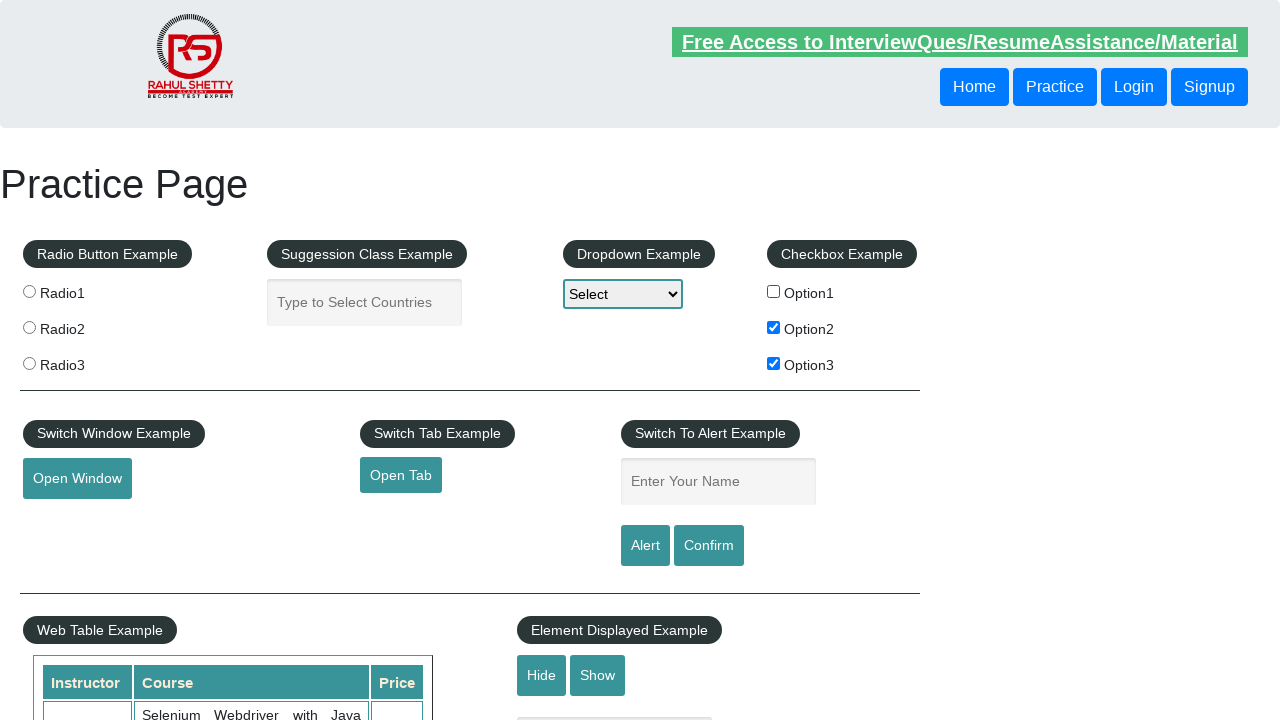

Toggled checkbox 2 of 3 at (774, 327) on input[type='checkbox'] >> nth=1
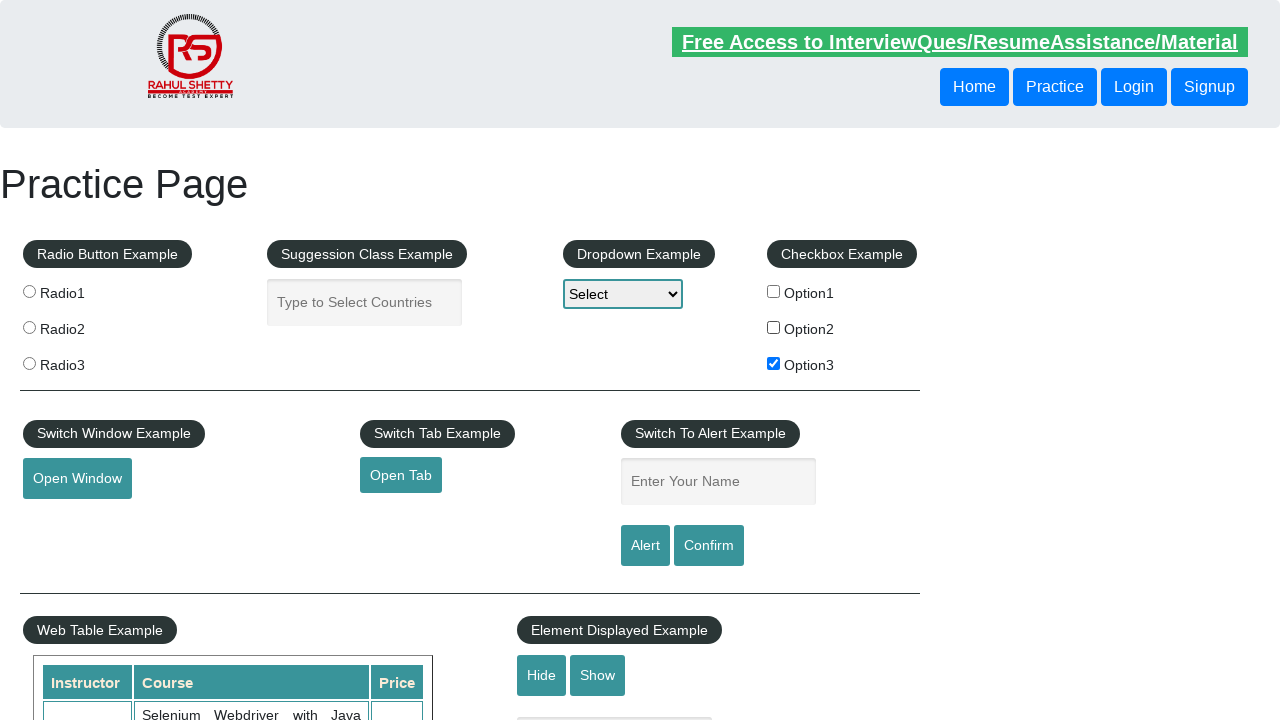

Toggled checkbox 3 of 3 at (774, 363) on input[type='checkbox'] >> nth=2
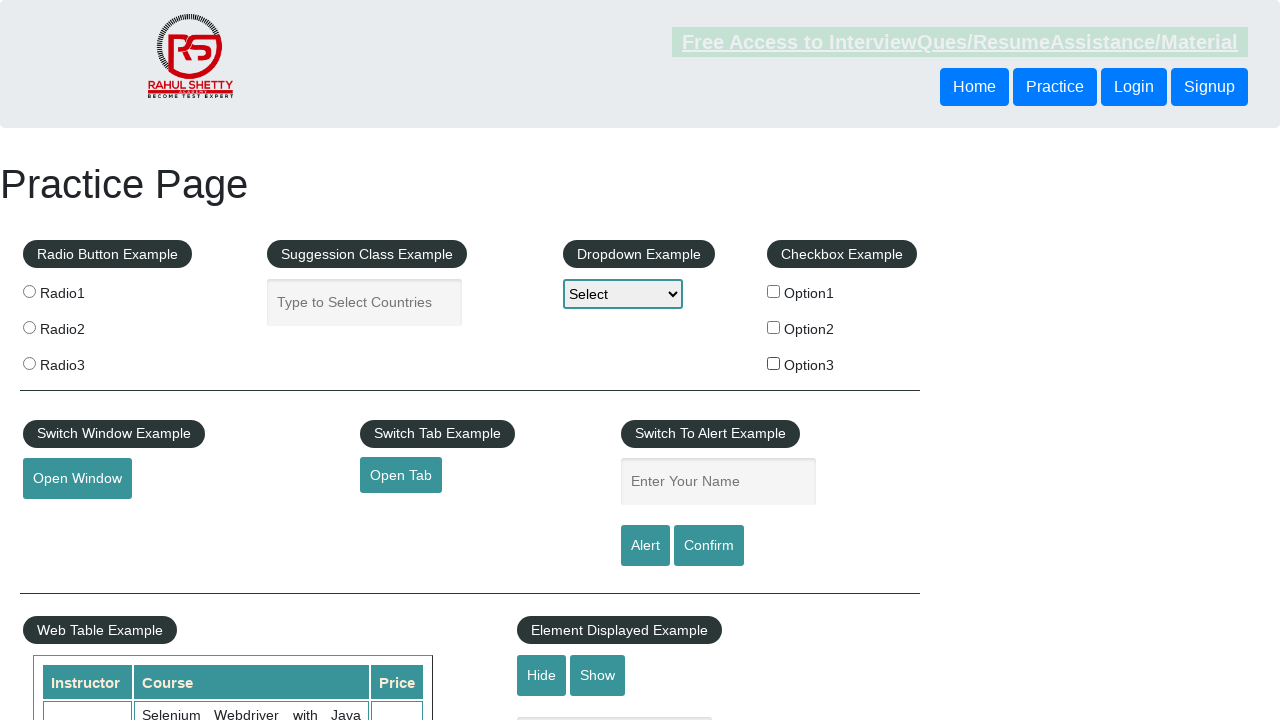

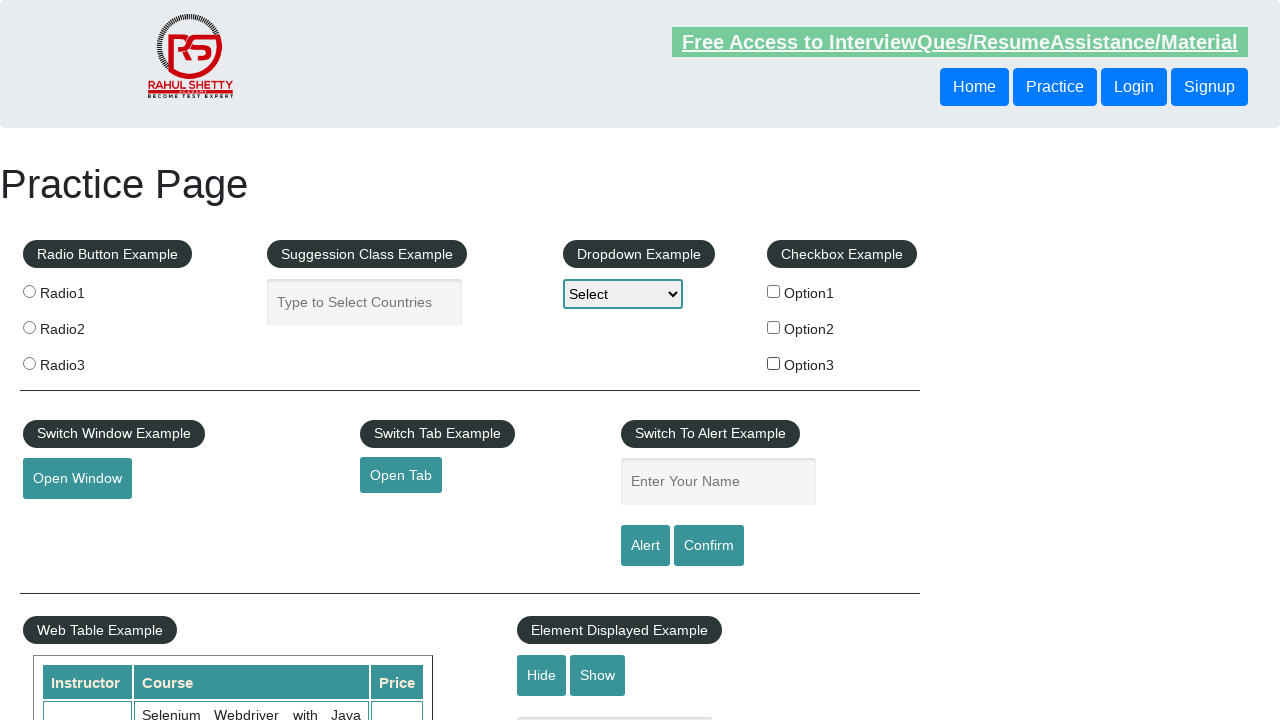